Tests that the browser back button works correctly with filter navigation

Starting URL: https://demo.playwright.dev/todomvc

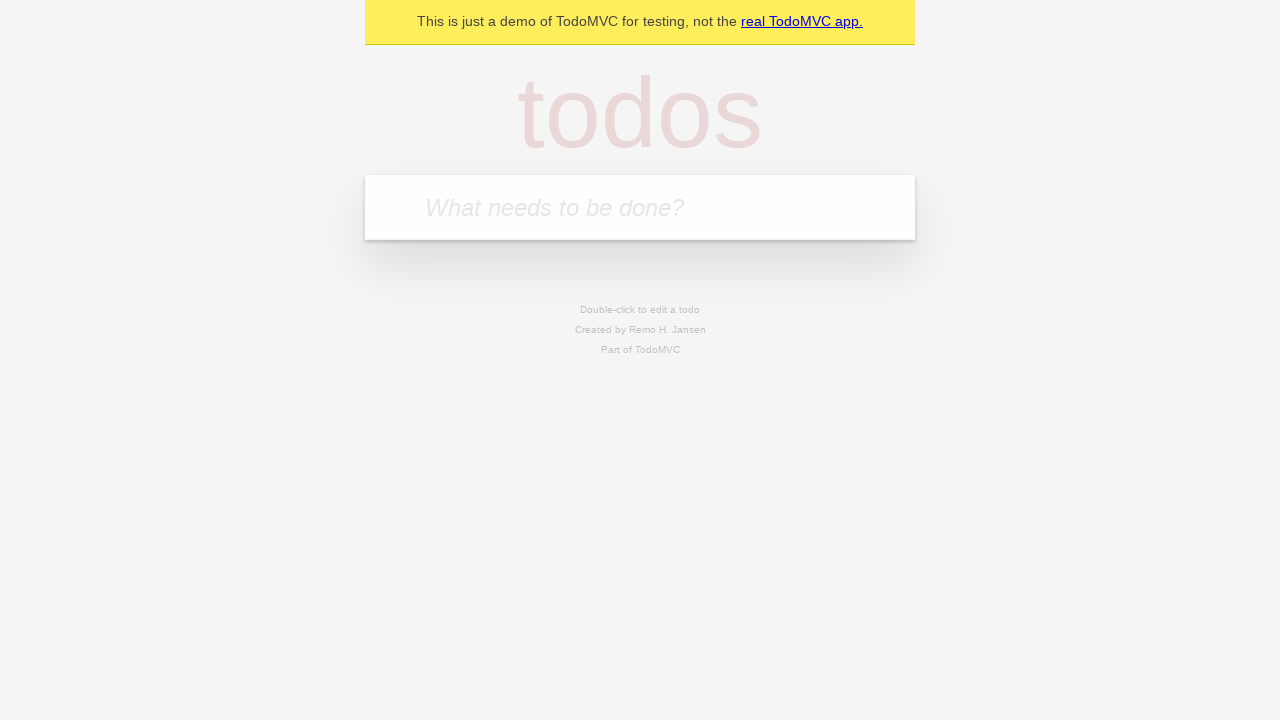

Filled todo input with 'buy some Cheddar cheese' on internal:attr=[placeholder="What needs to be done?"i]
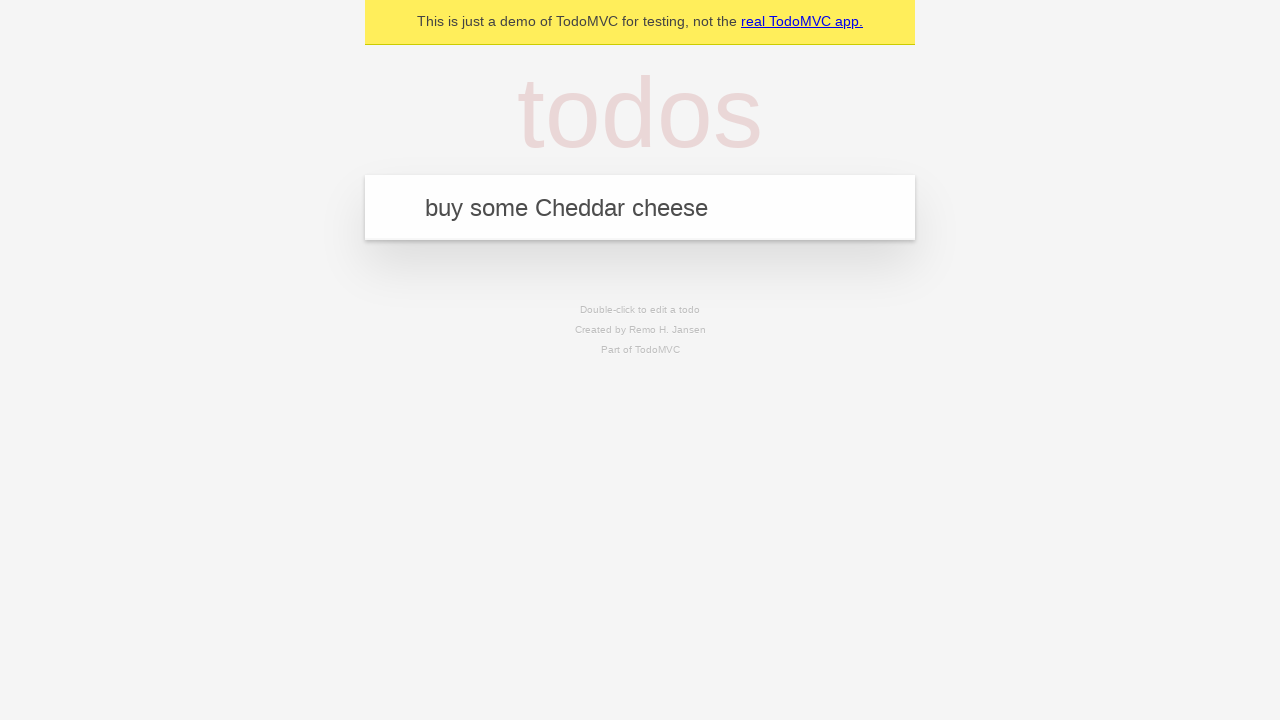

Pressed Enter to create todo 'buy some Cheddar cheese' on internal:attr=[placeholder="What needs to be done?"i]
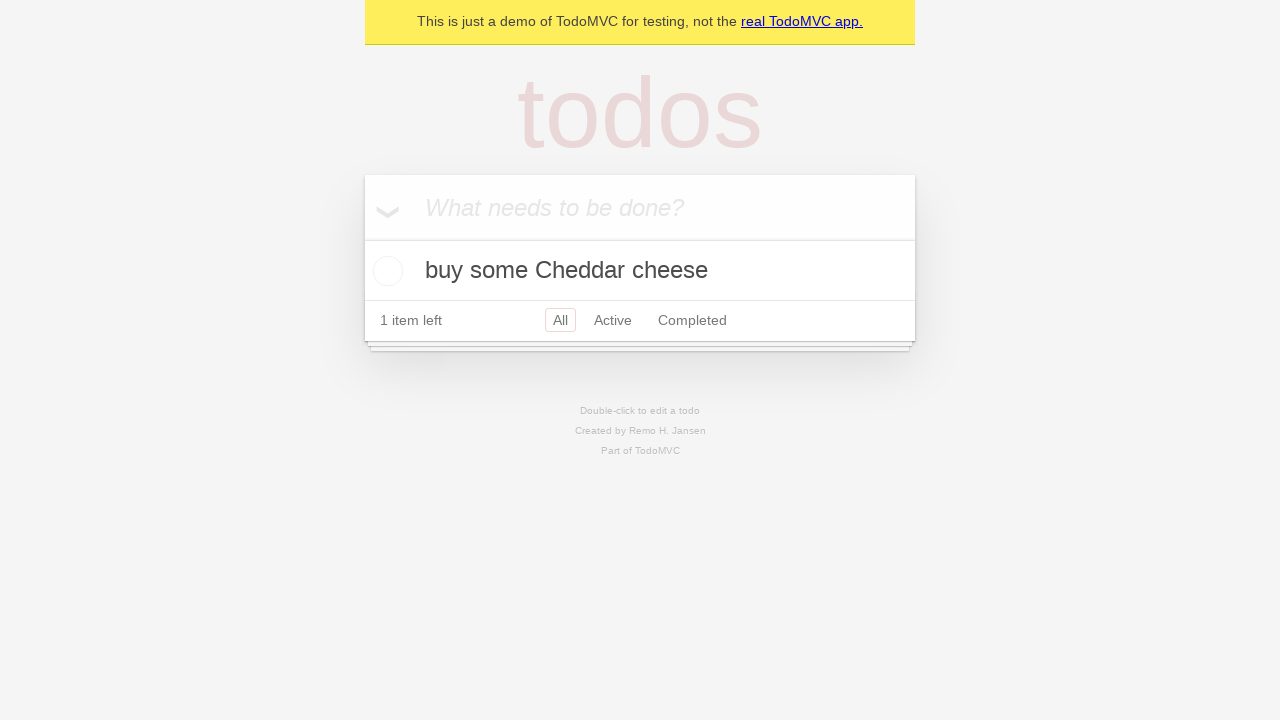

Filled todo input with 'feed the dog' on internal:attr=[placeholder="What needs to be done?"i]
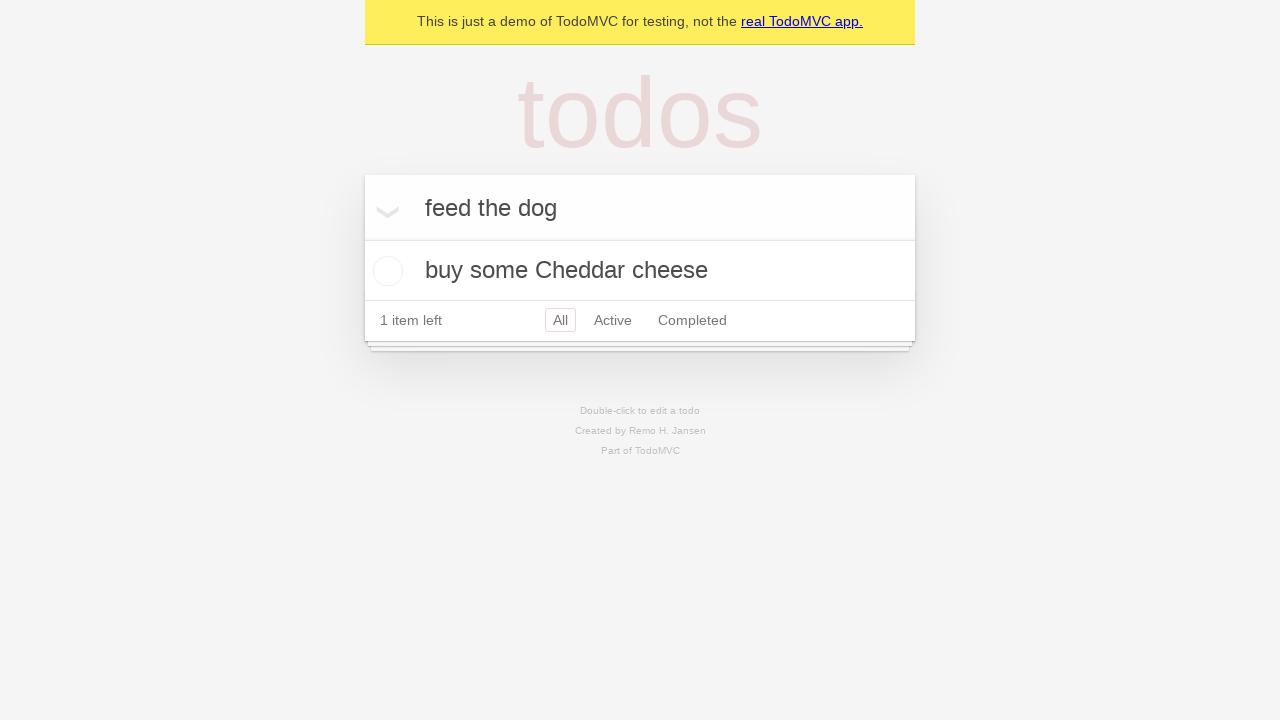

Pressed Enter to create todo 'feed the dog' on internal:attr=[placeholder="What needs to be done?"i]
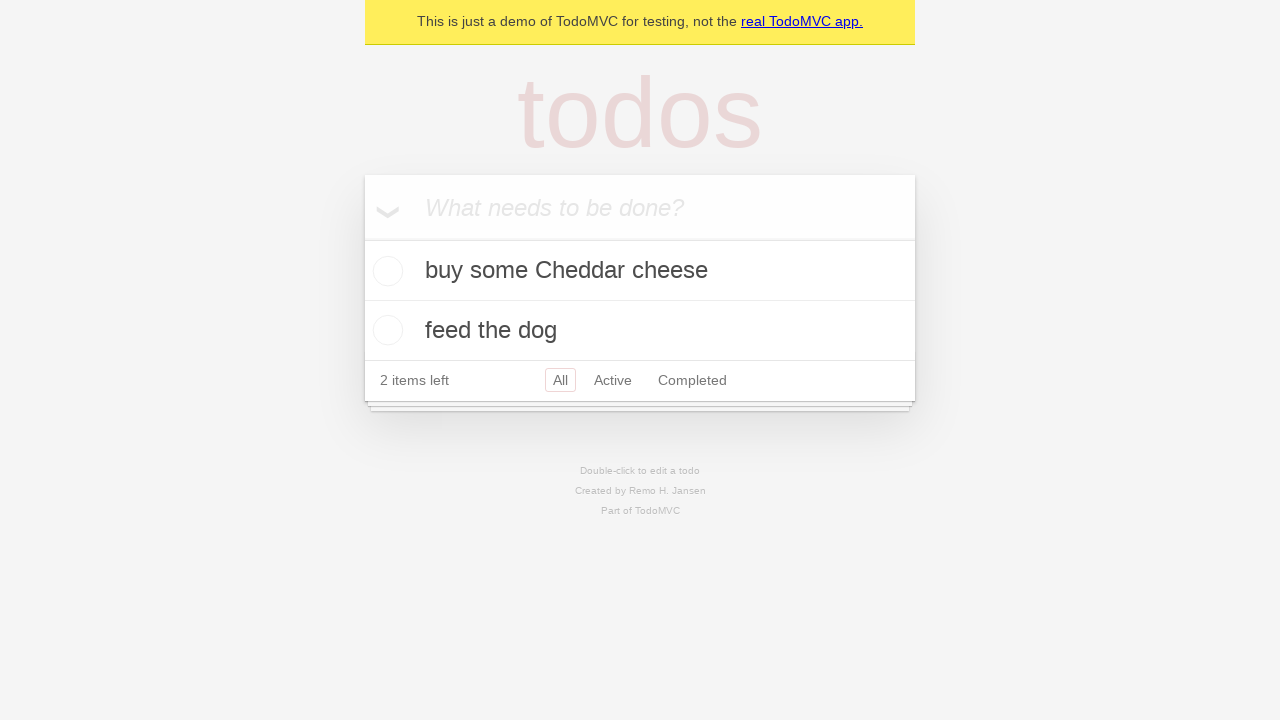

Filled todo input with 'book a doctors appointment' on internal:attr=[placeholder="What needs to be done?"i]
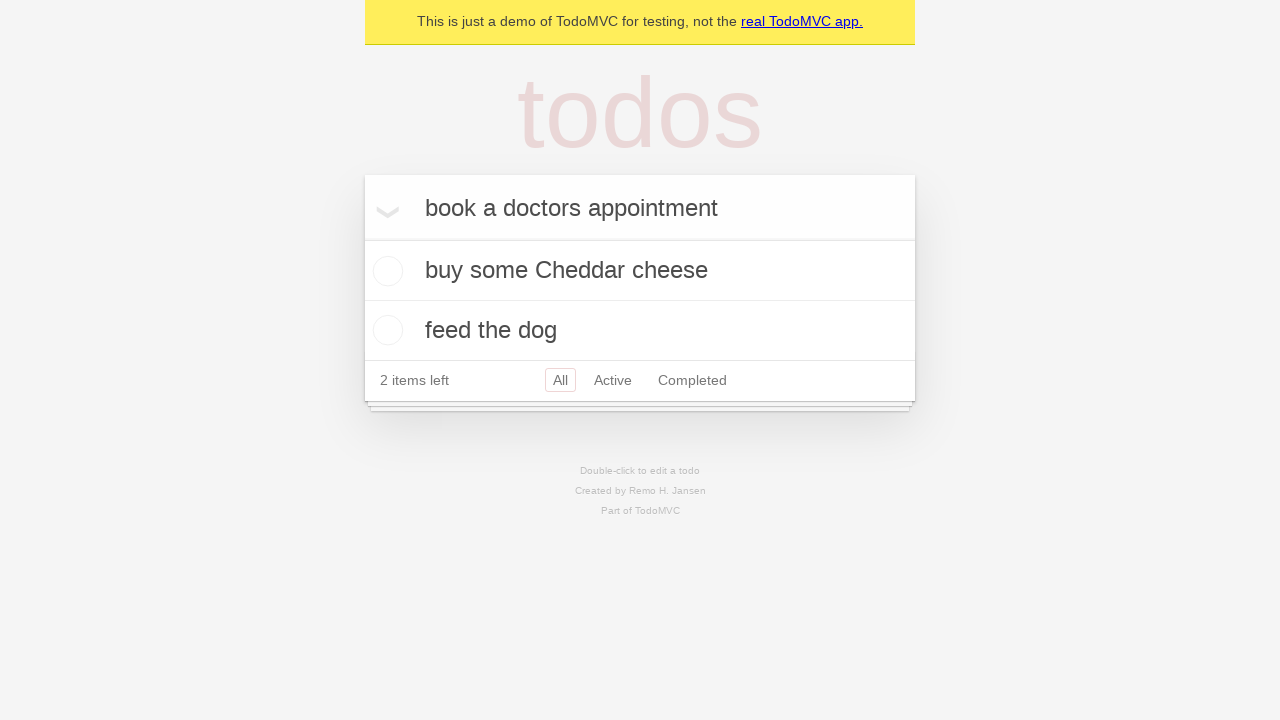

Pressed Enter to create todo 'book a doctors appointment' on internal:attr=[placeholder="What needs to be done?"i]
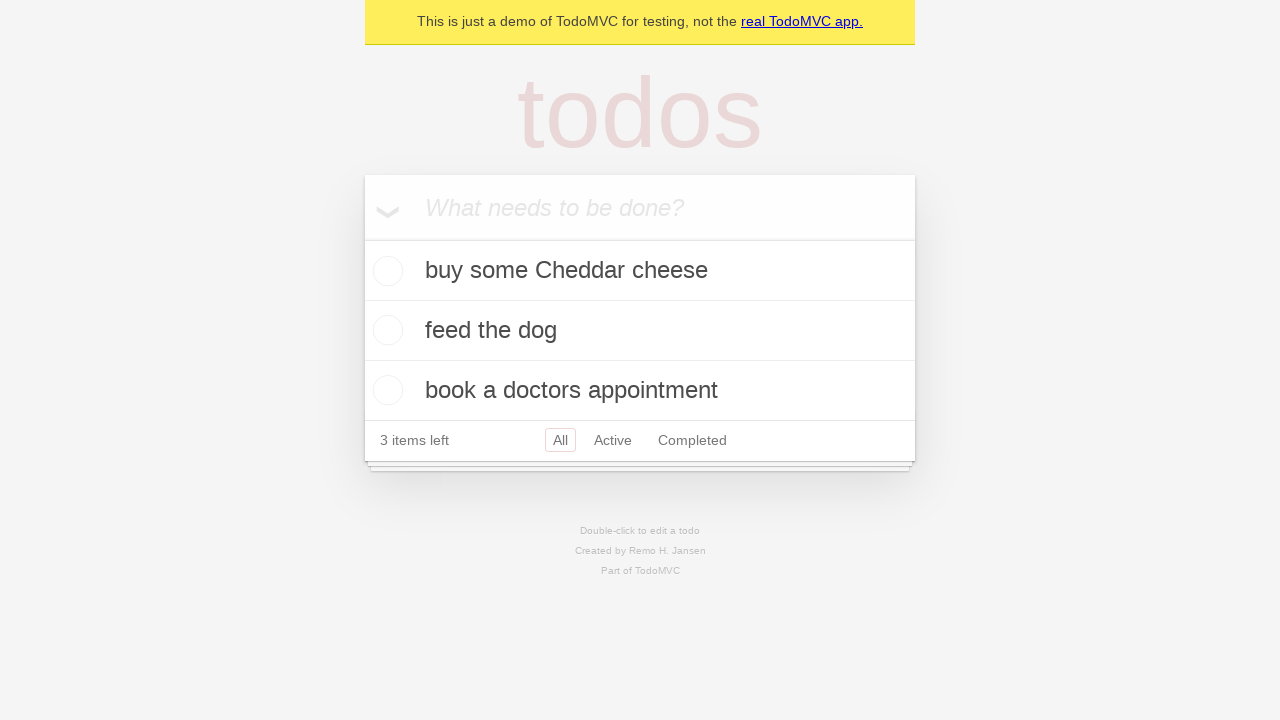

Waited for all 3 todo items to load
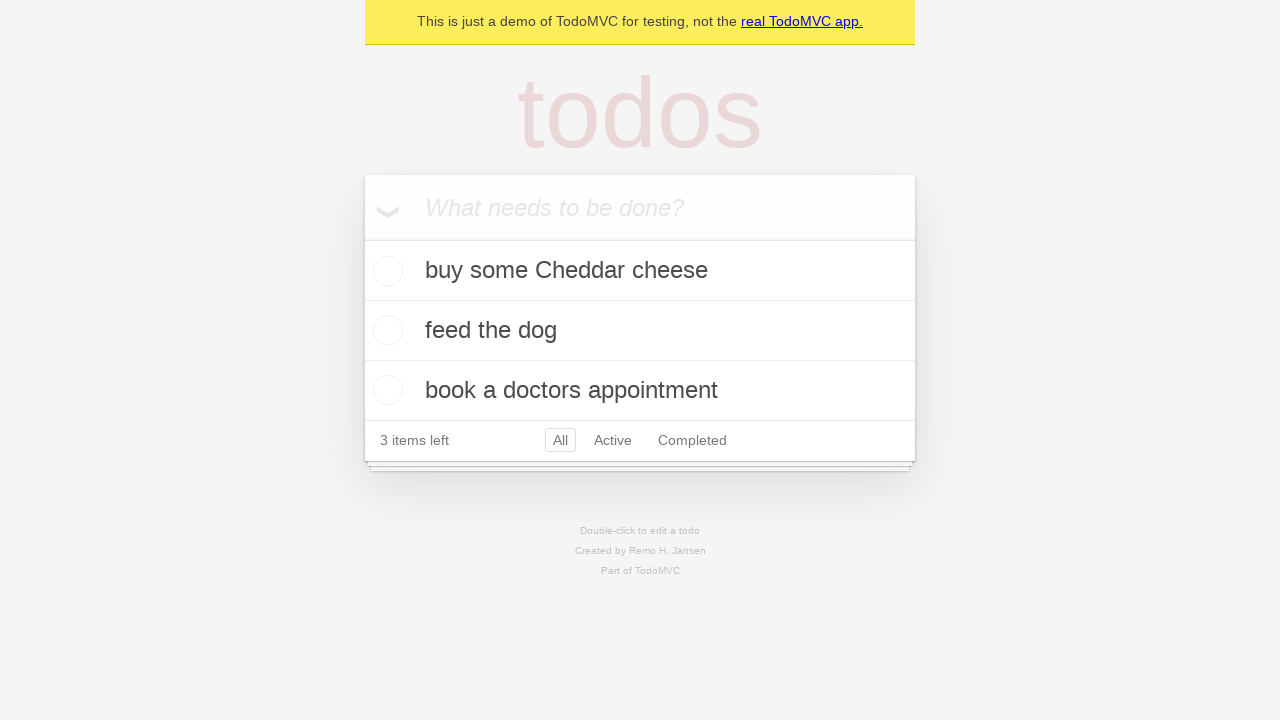

Checked the second todo item as completed at (385, 330) on .todo-list li .toggle >> nth=1
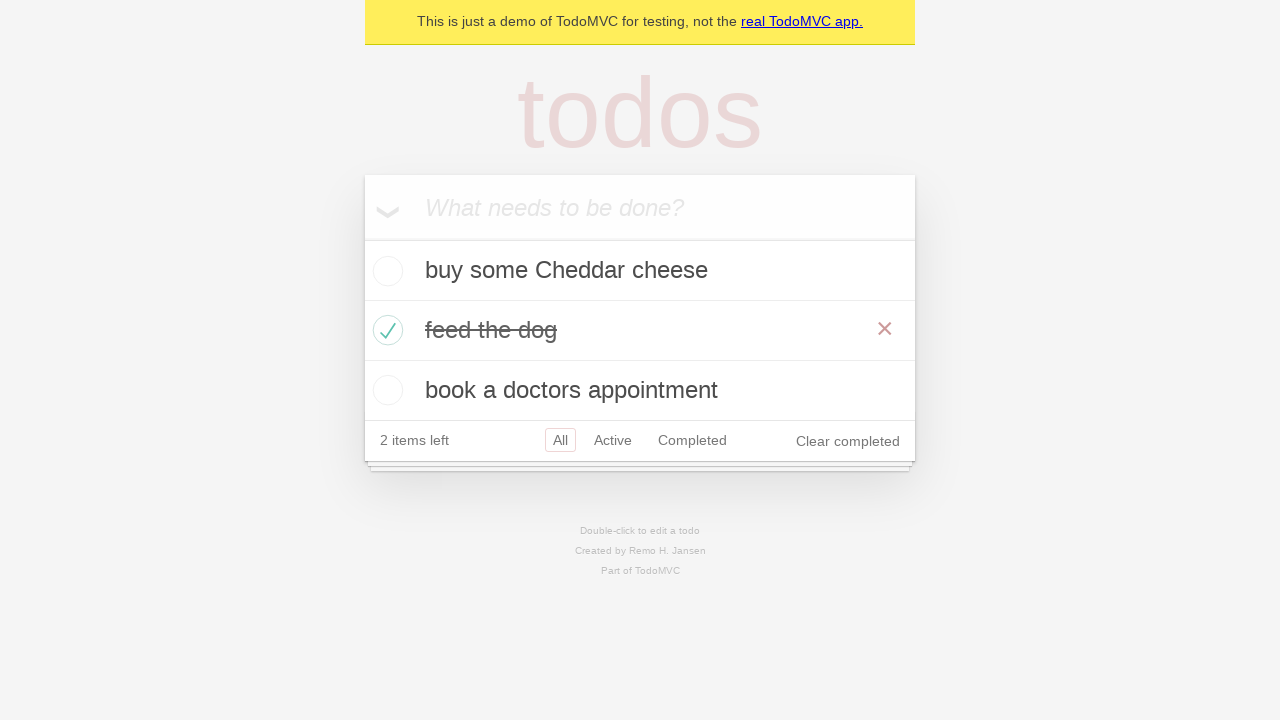

Clicked 'All' filter link at (560, 440) on internal:role=link[name="All"i]
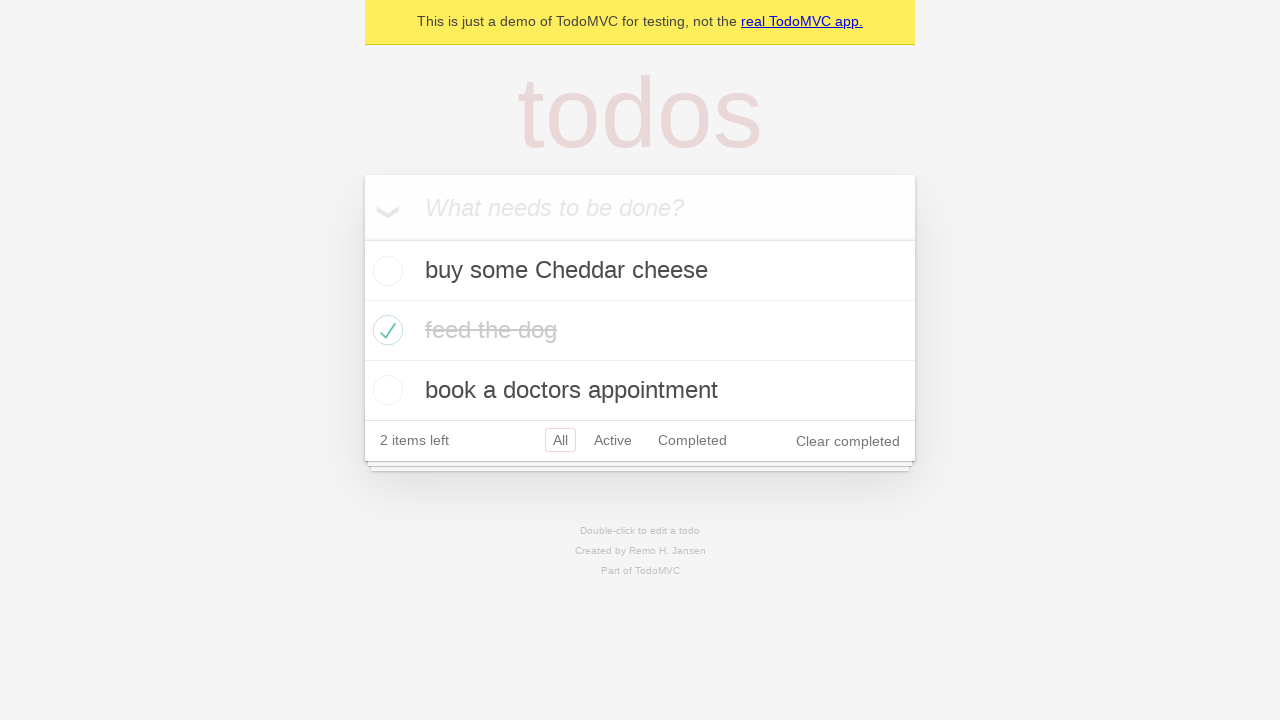

Clicked 'Active' filter link at (613, 440) on internal:role=link[name="Active"i]
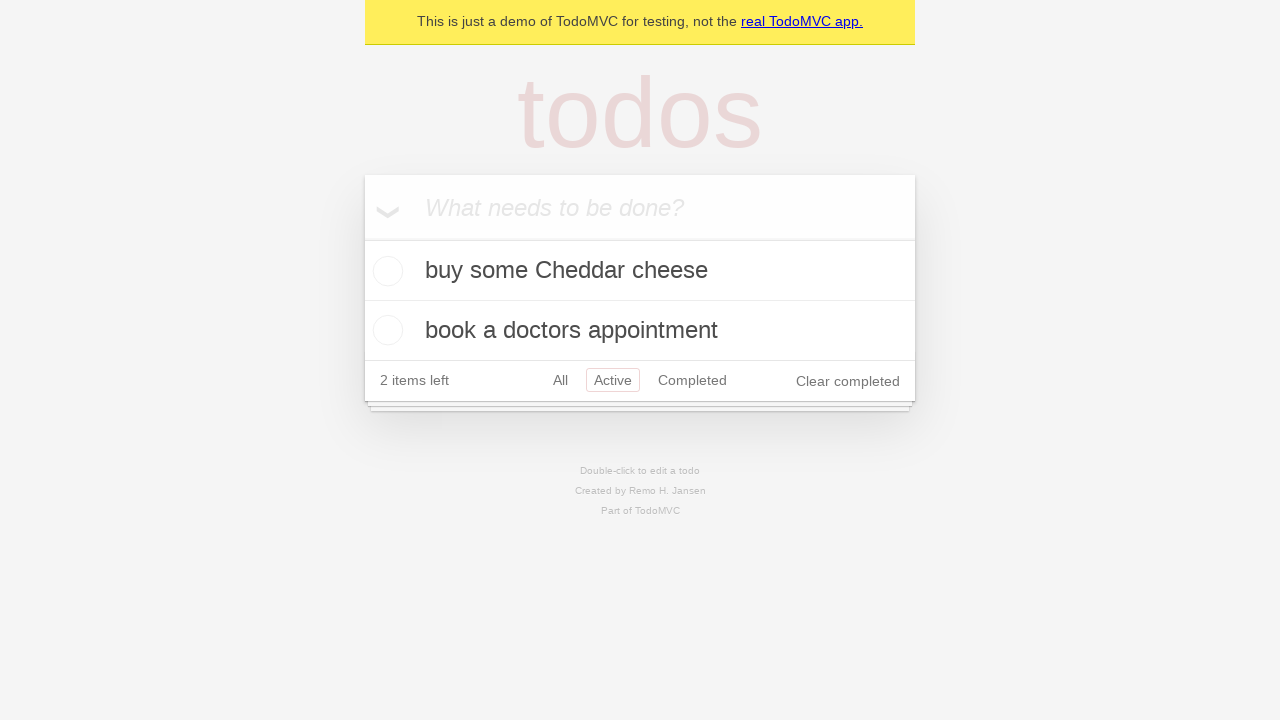

Clicked 'Completed' filter link at (692, 380) on internal:role=link[name="Completed"i]
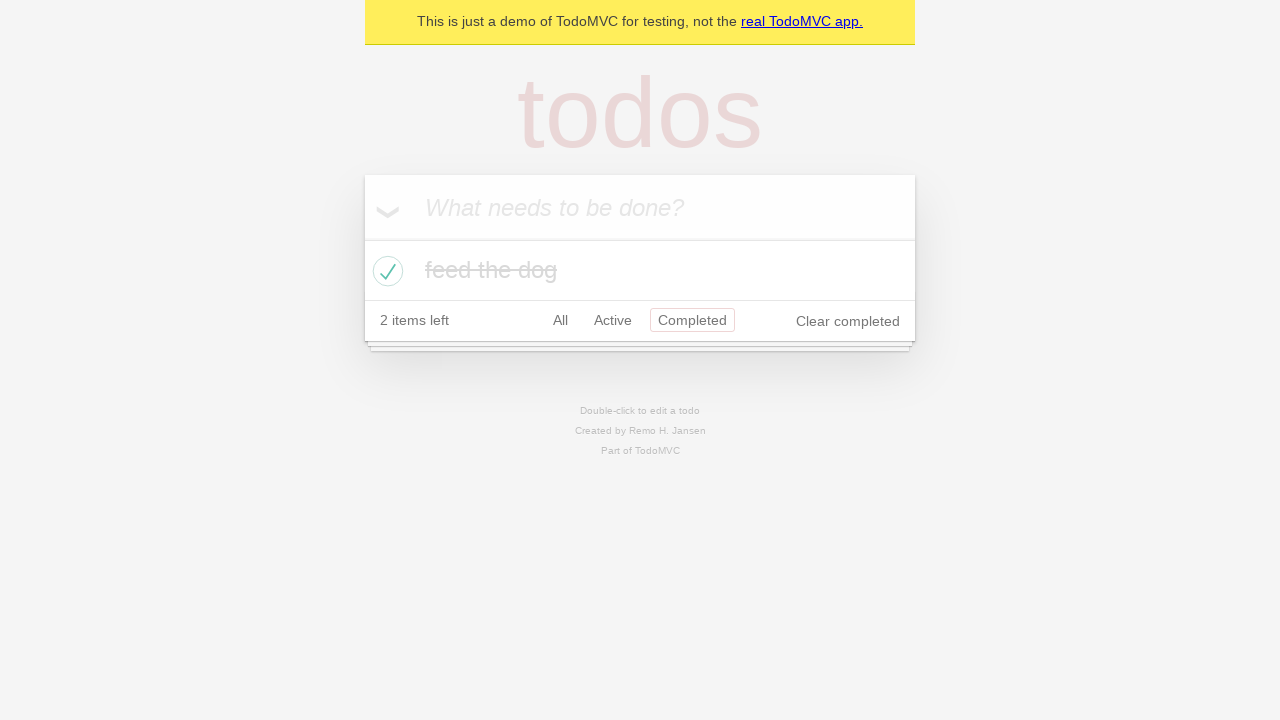

Used browser back button to navigate from Completed filter
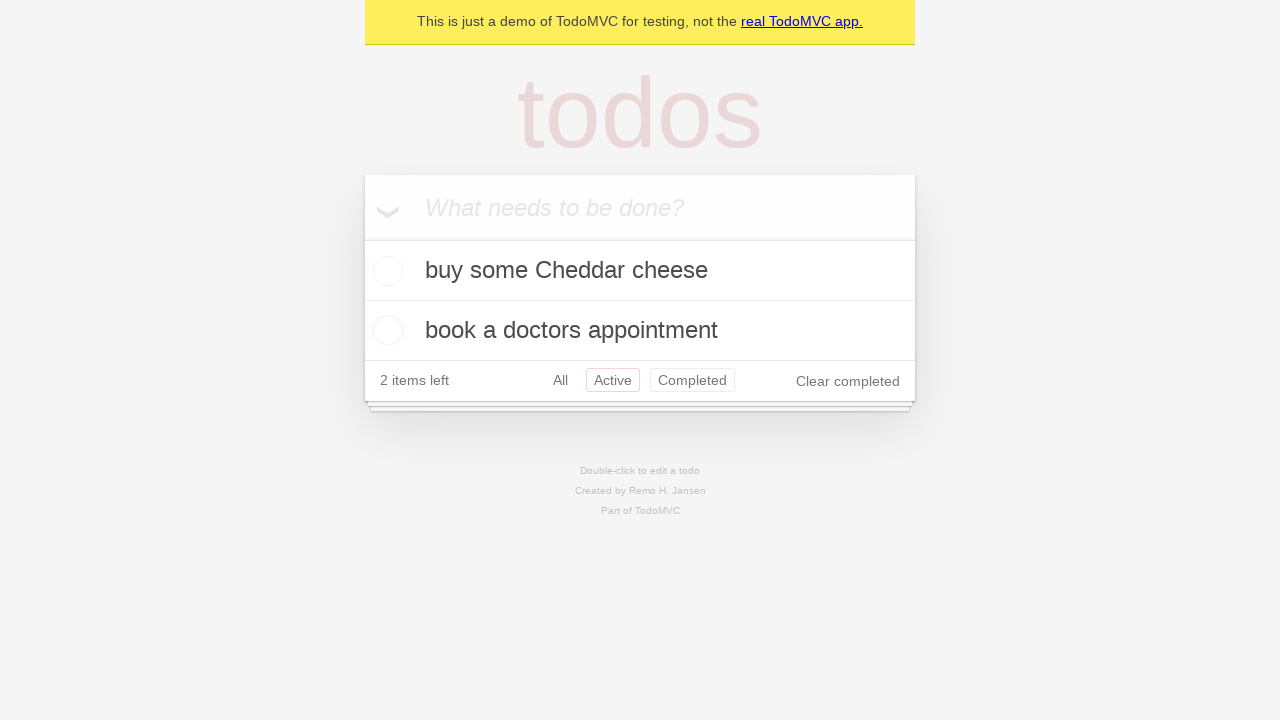

Used browser back button to navigate from Active filter
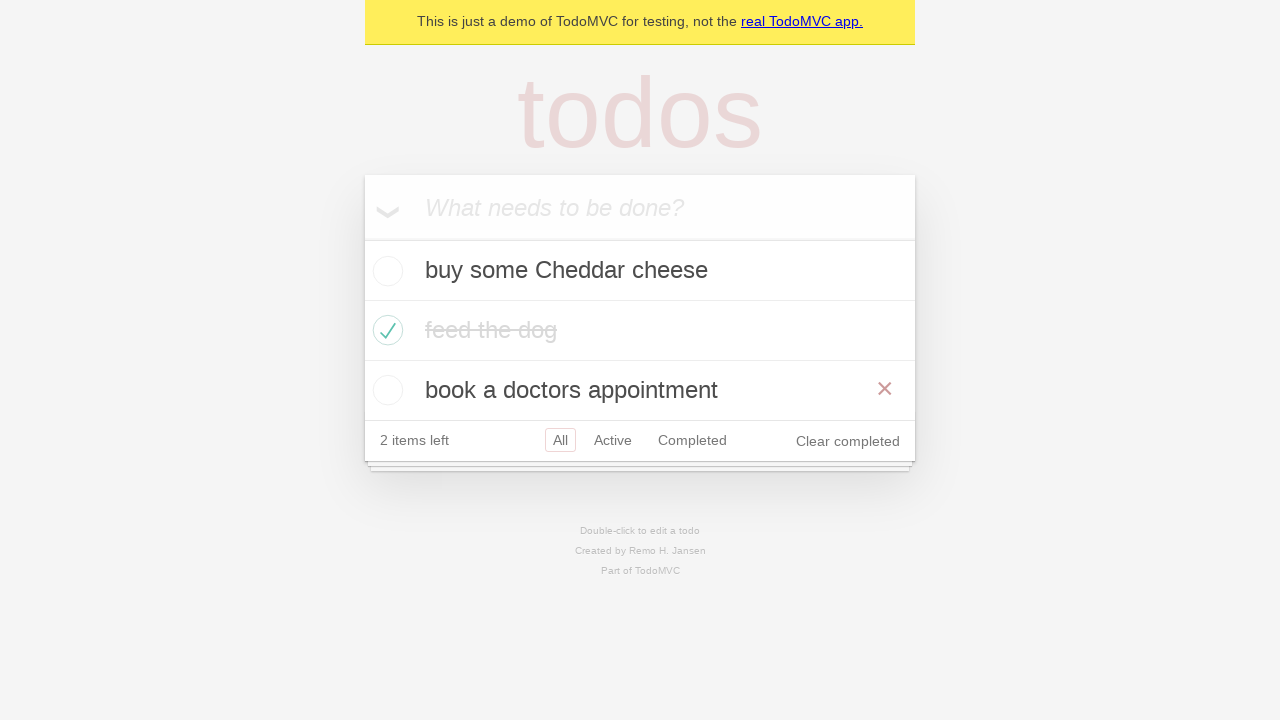

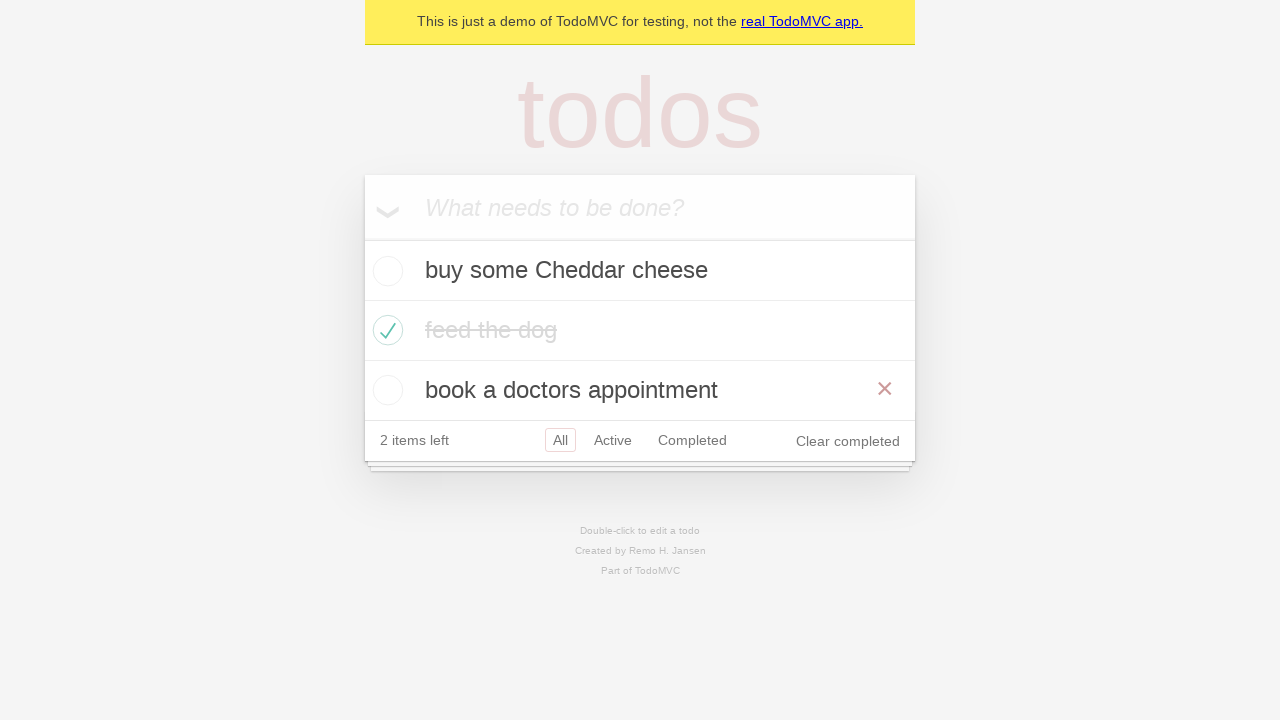